Tests the hotels.com traveler selection functionality by opening the room picker and adjusting the number of adult travelers to 5

Starting URL: https://www.hotels.com

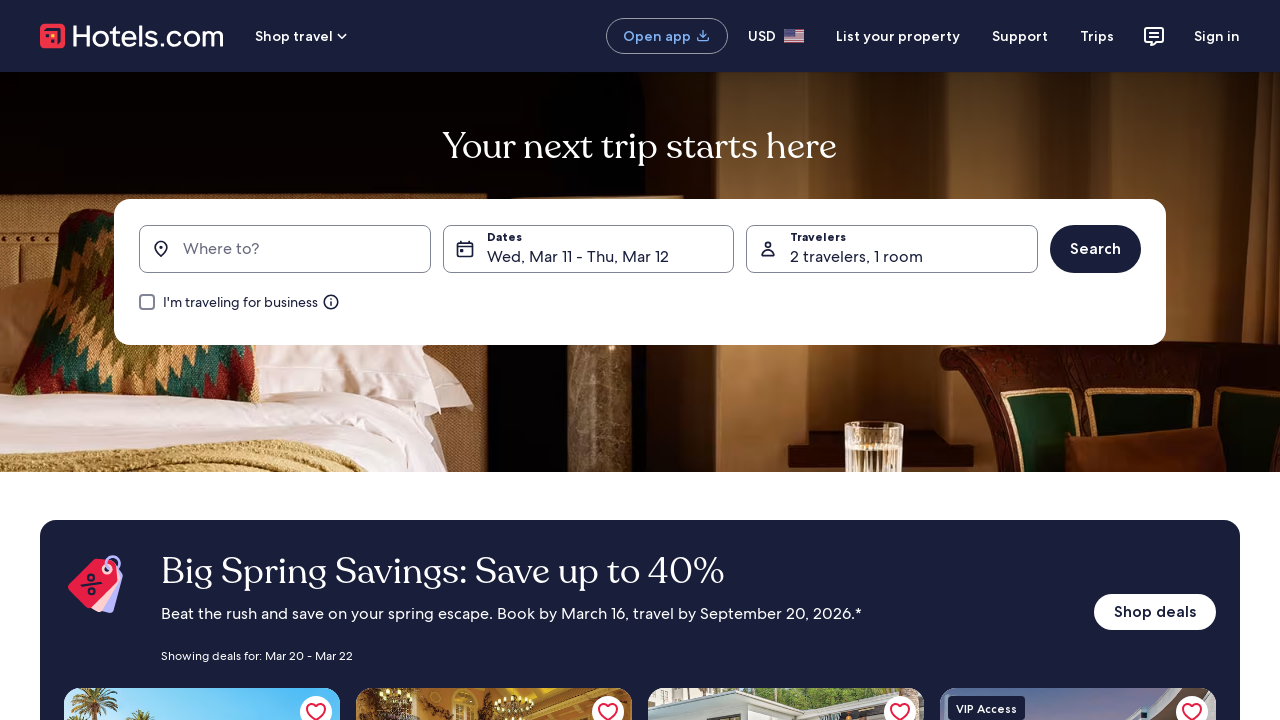

Clicked button to open room picker at (892, 249) on button[data-stid='open-room-picker']
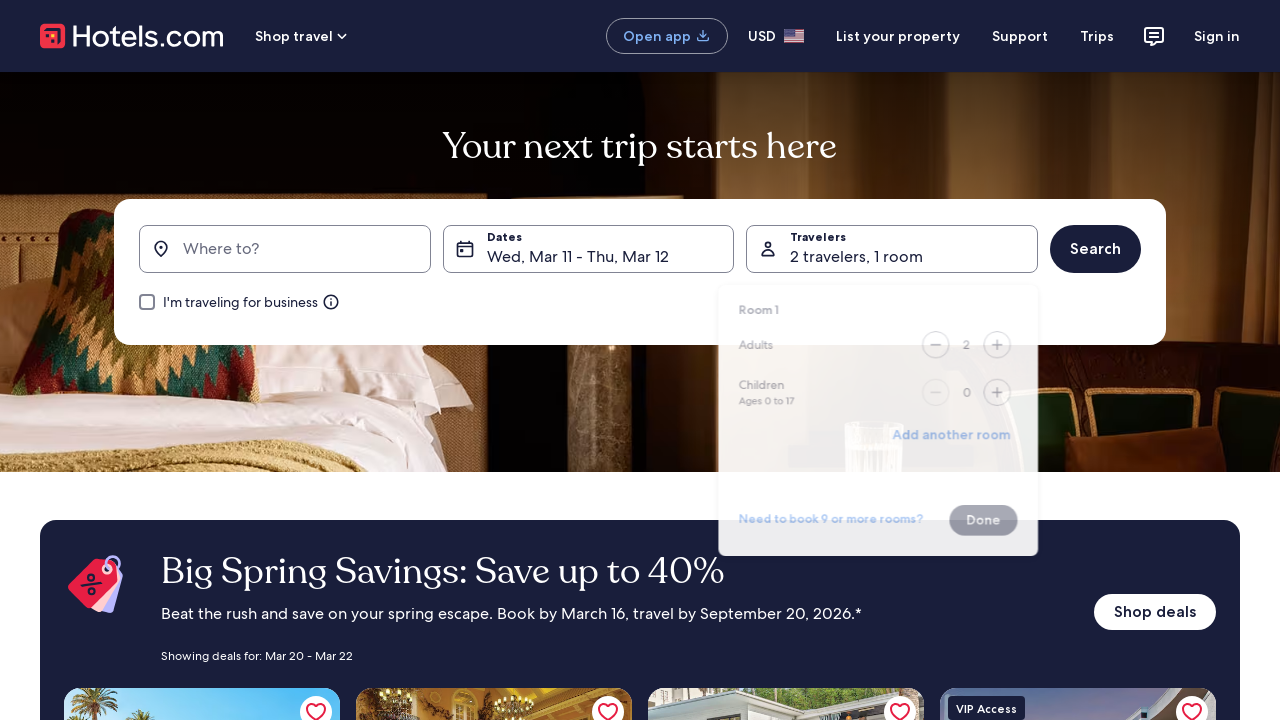

Located adults input field
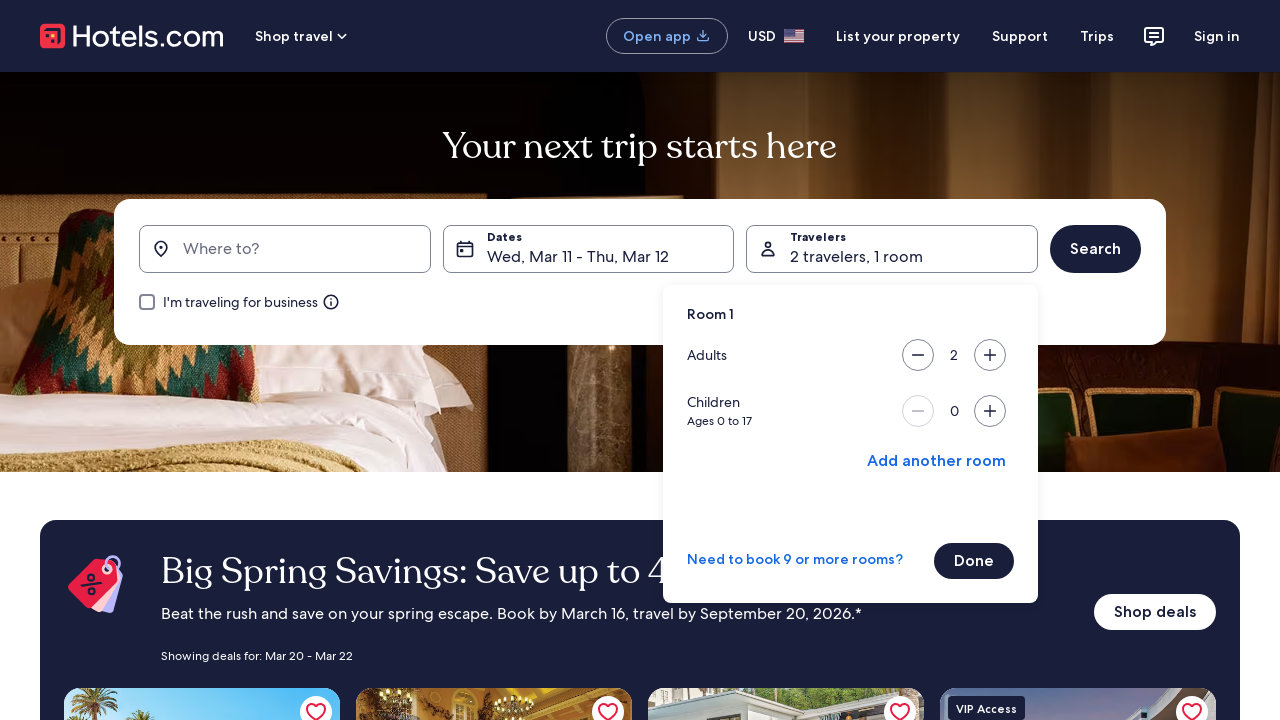

Located adults plus button
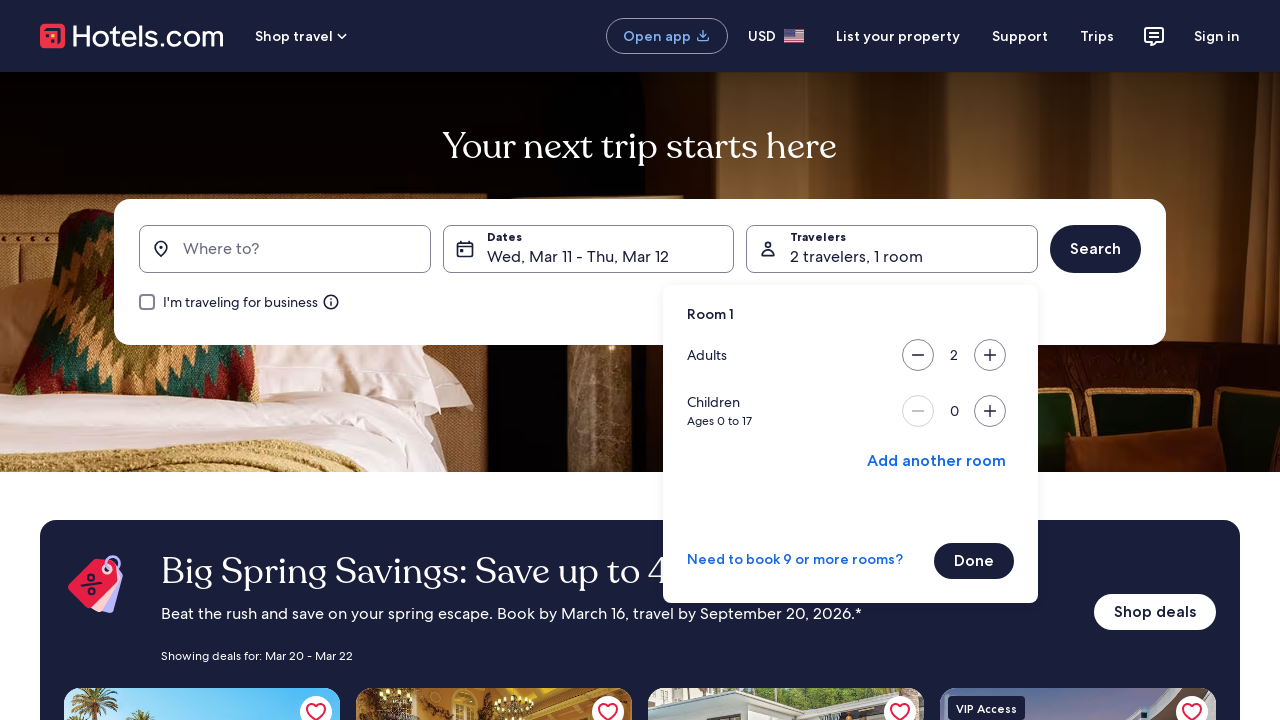

Located adults minus button
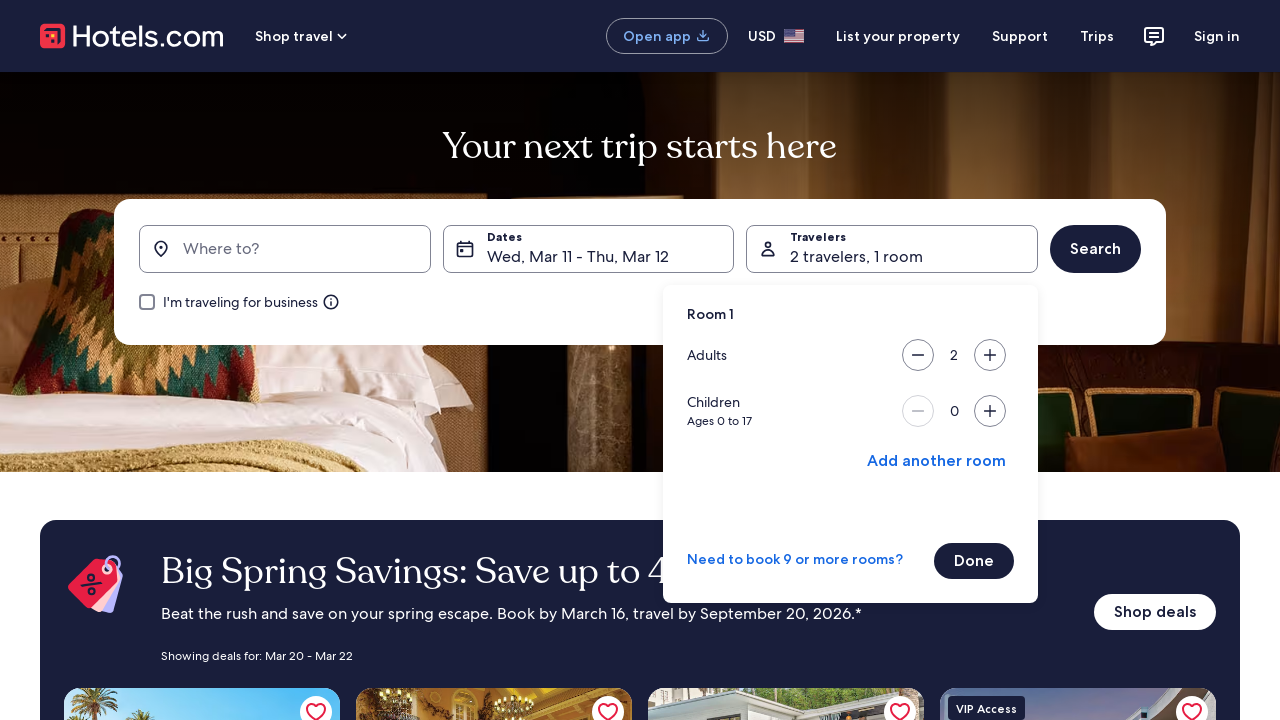

Retrieved current adult count: 2
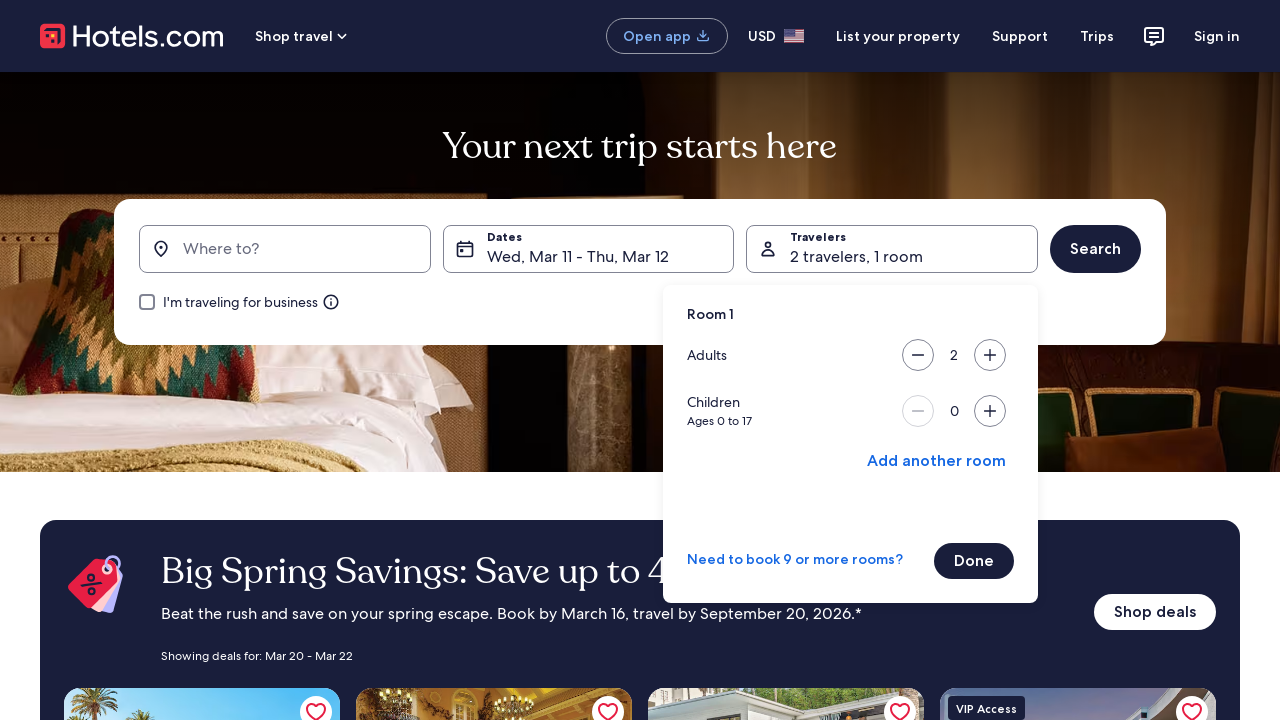

Clicked plus button to increase adult count from 2 to 3 at (990, 355) on input[aria-label='Adults'] ~ button
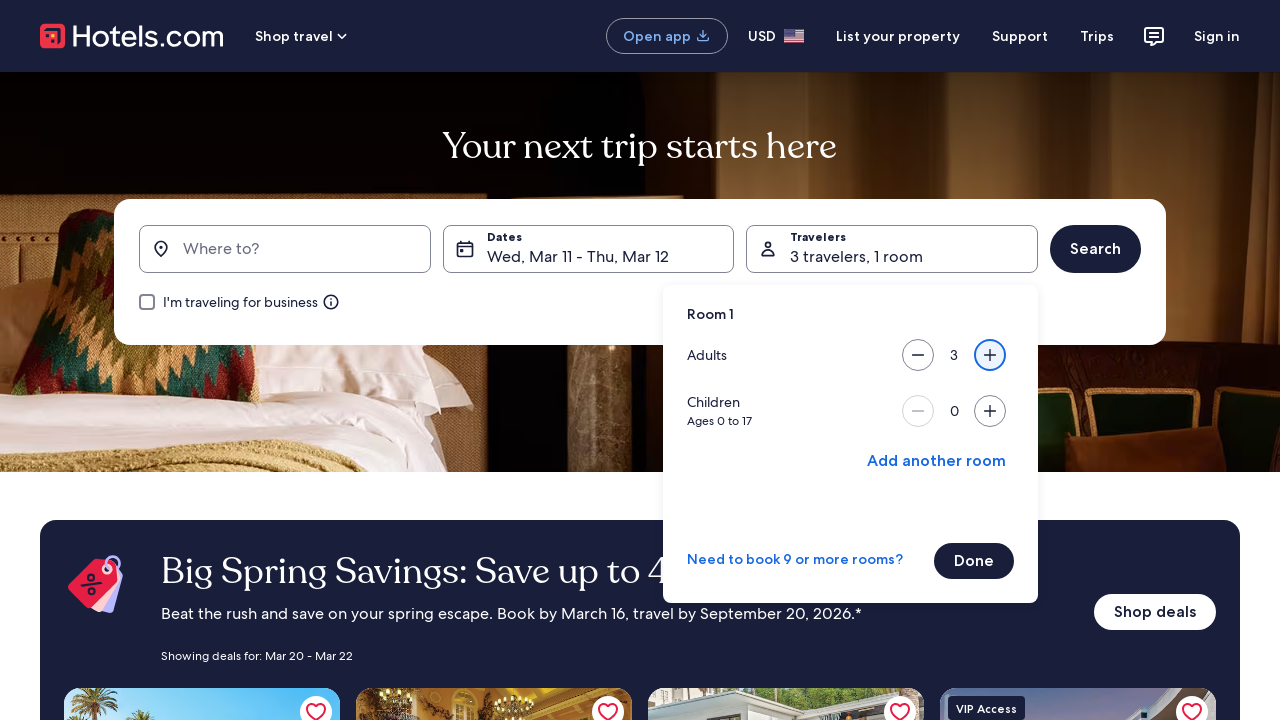

Retrieved current adult count: 3
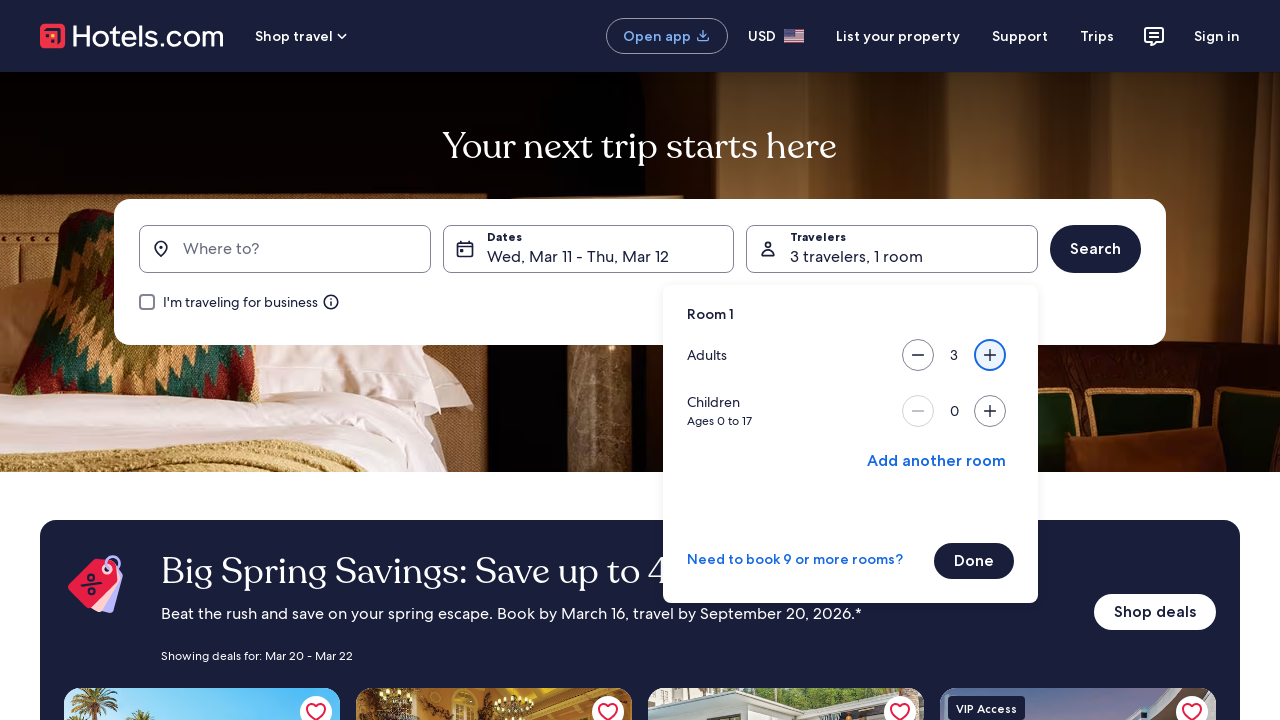

Clicked plus button to increase adult count from 3 to 4 at (990, 355) on input[aria-label='Adults'] ~ button
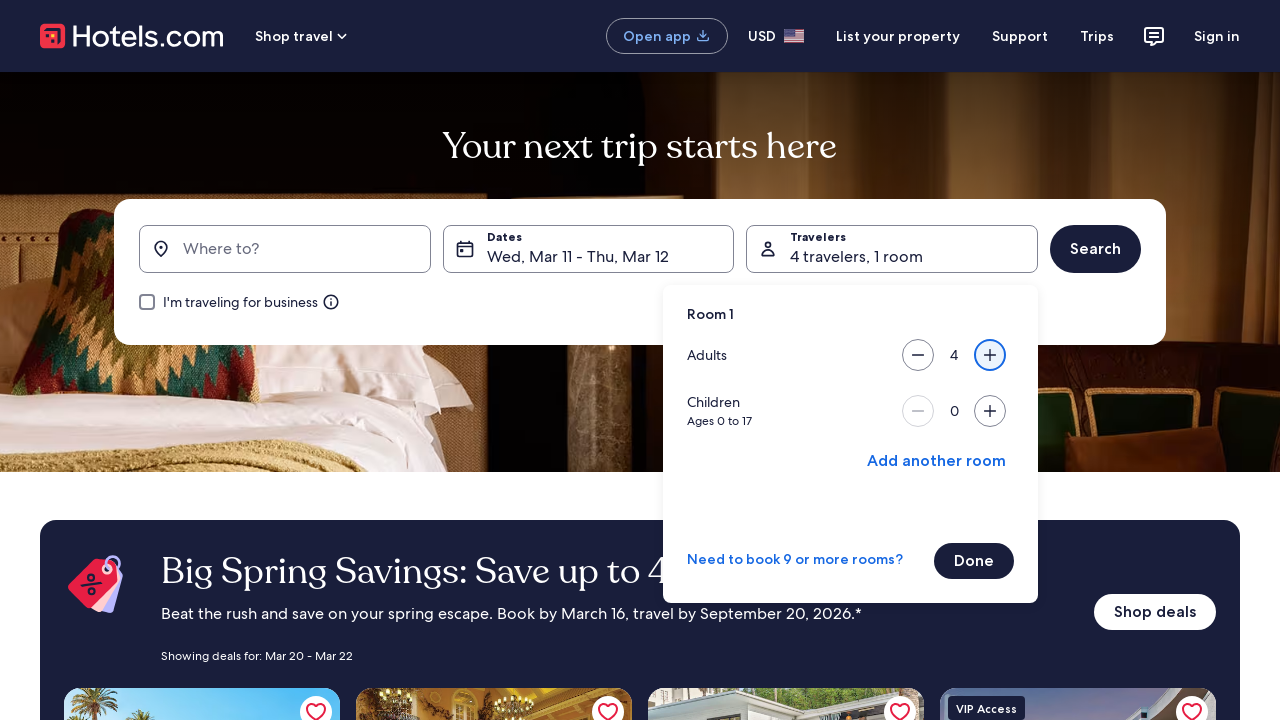

Retrieved current adult count: 4
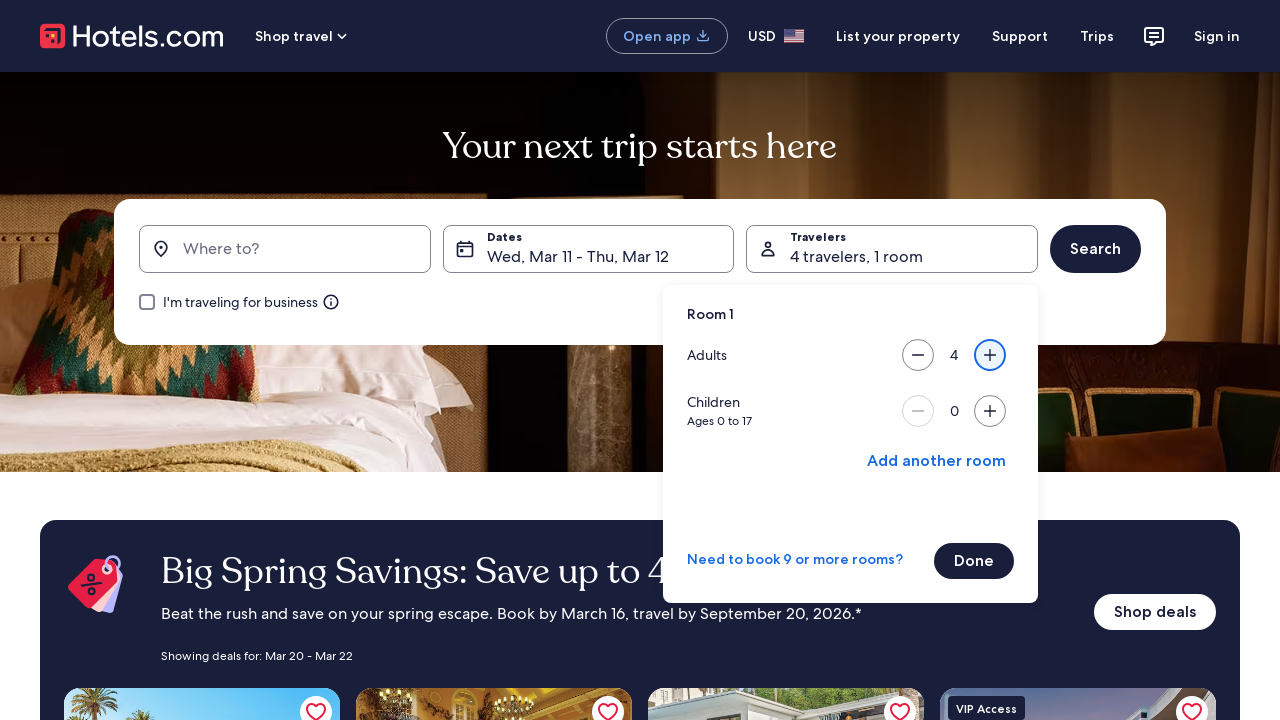

Clicked plus button to increase adult count from 4 to 5 at (990, 355) on input[aria-label='Adults'] ~ button
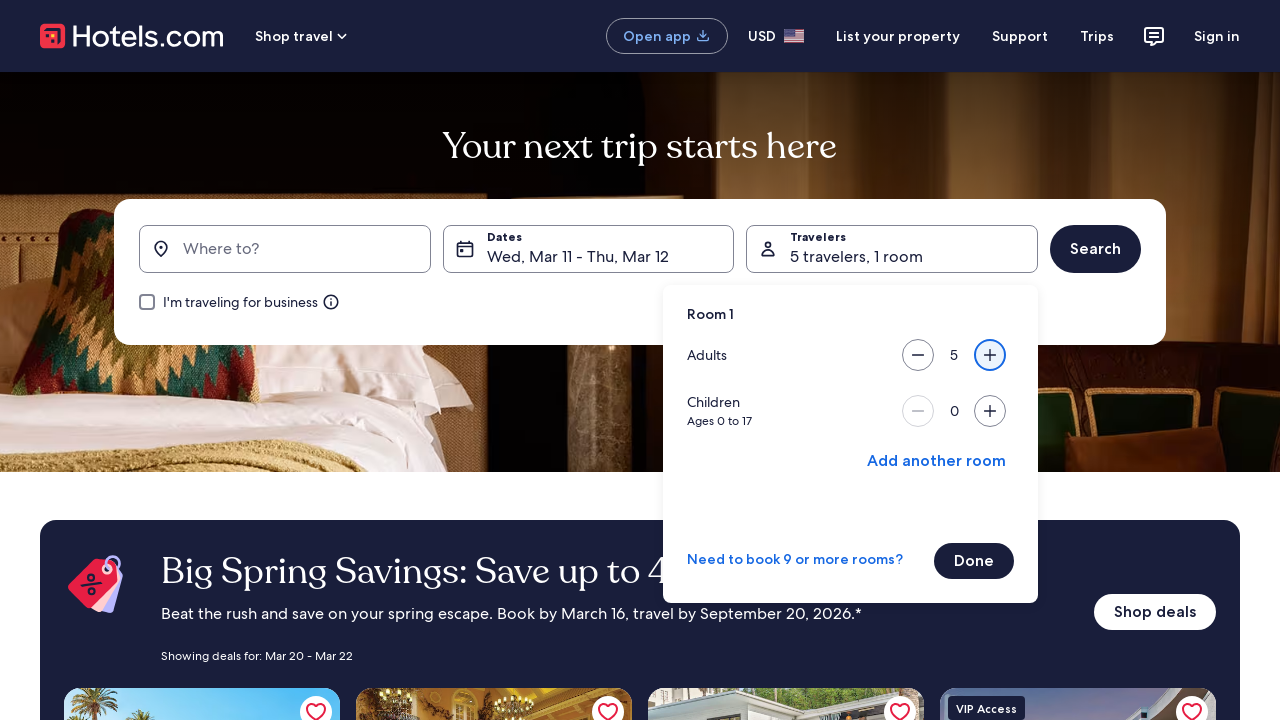

Retrieved current adult count: 5
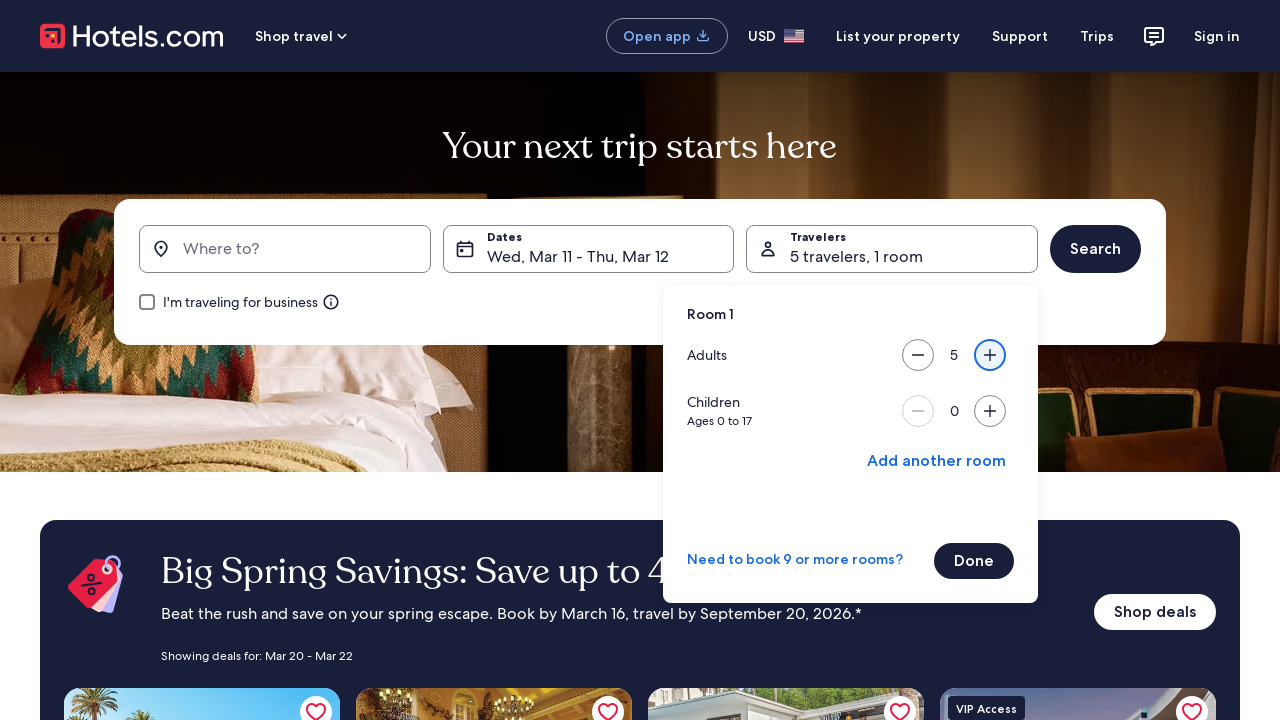

Adult count reached expected value of 5
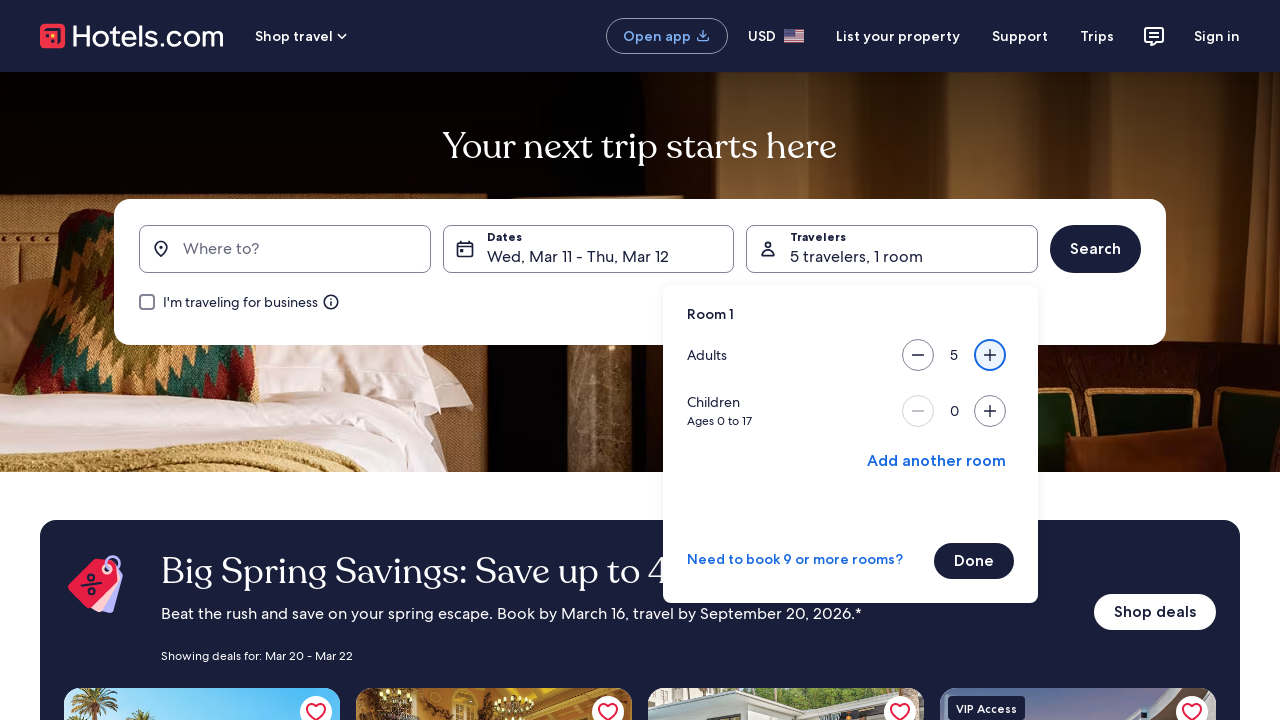

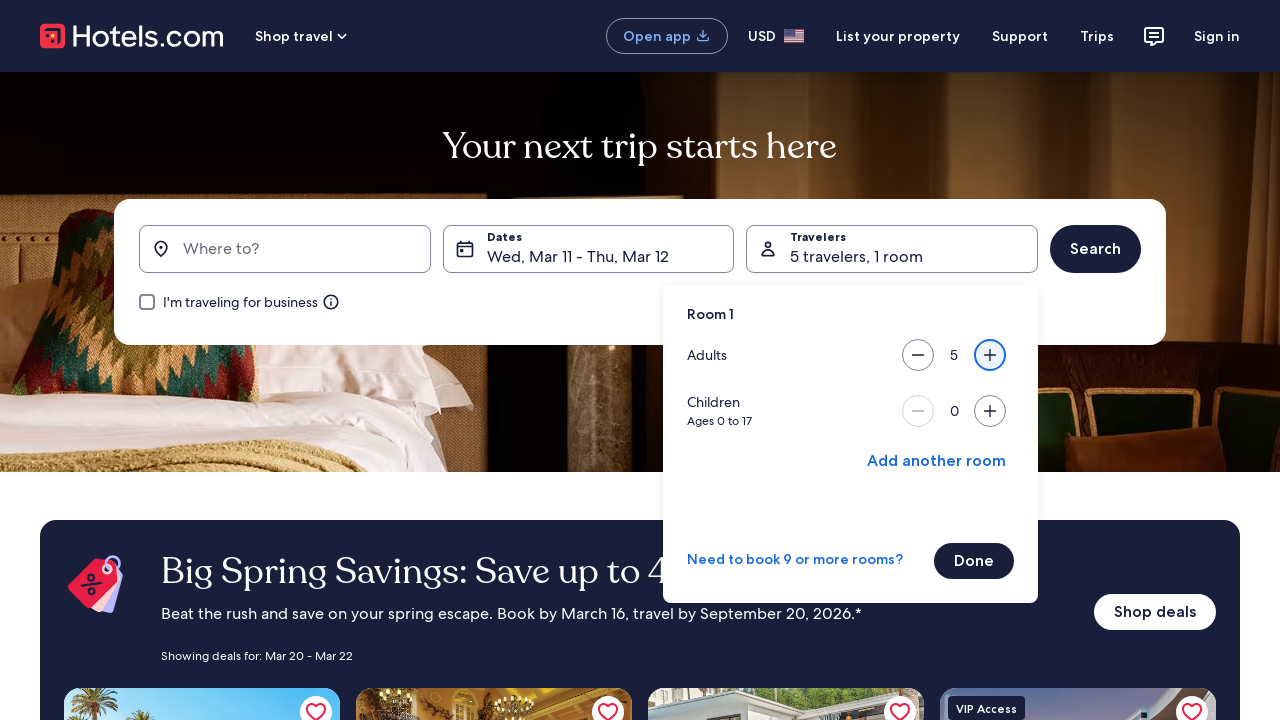